Tests dynamic properties by waiting for elements to become enabled or visible after a delay

Starting URL: https://demoqa.com/elements

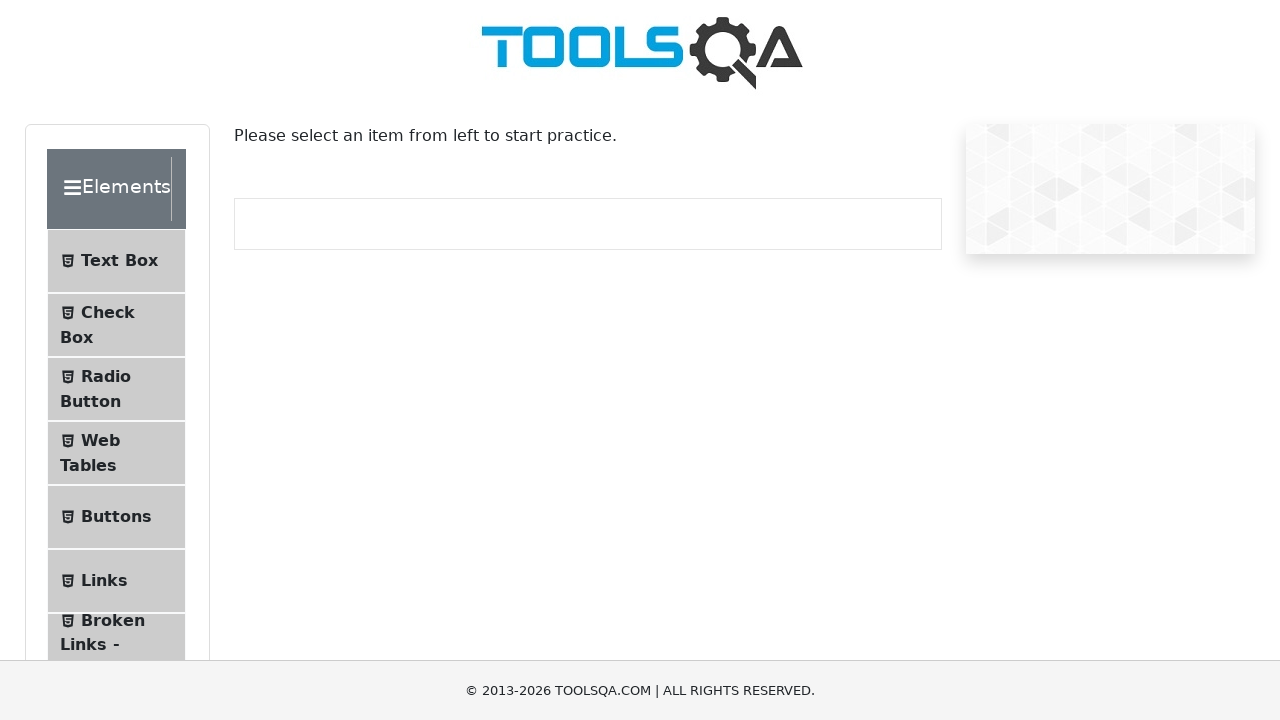

Clicked on Dynamic Properties menu item at (119, 348) on xpath=//span[normalize-space()='Dynamic Properties']
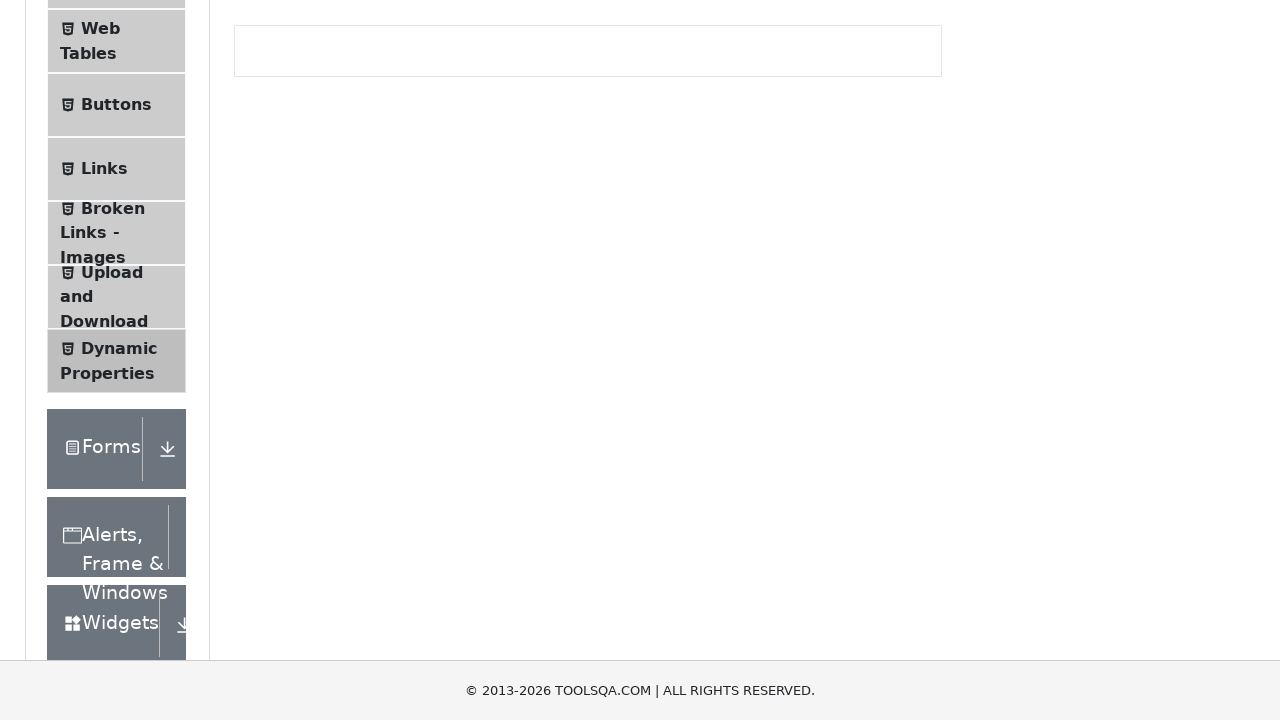

Waited for enableAfter button to become enabled
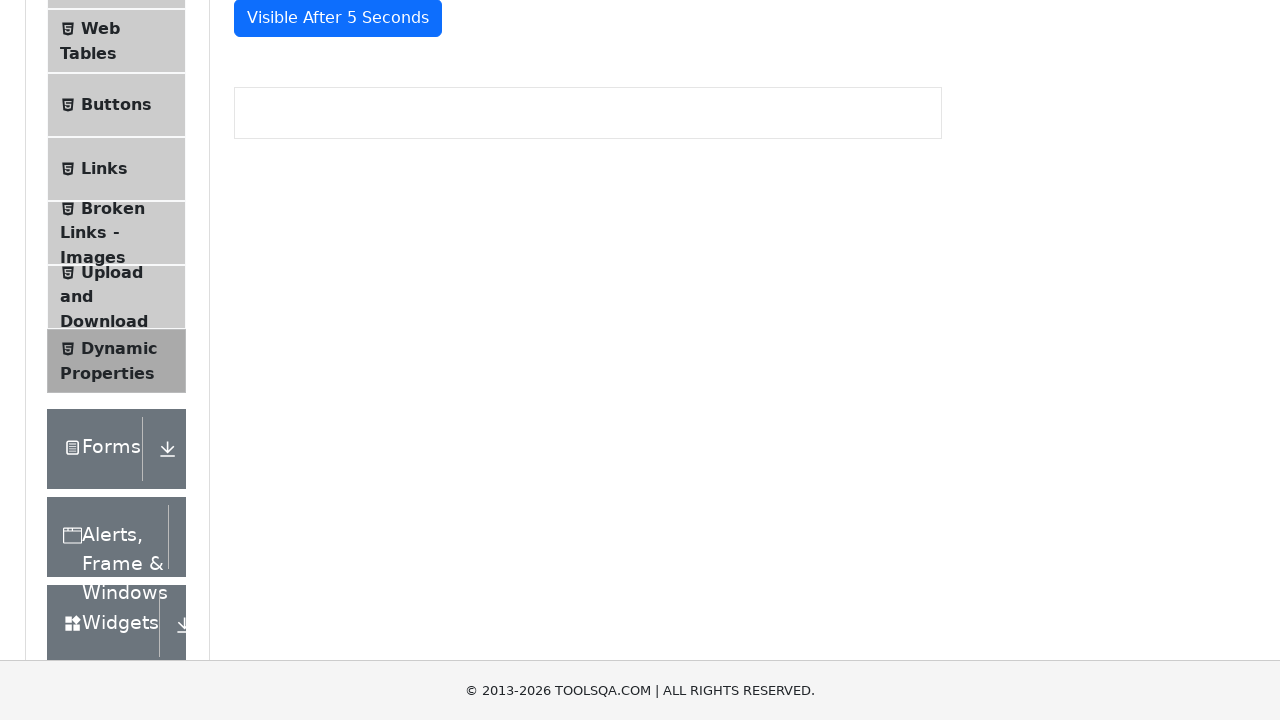

Waited for visibleAfter button to become visible
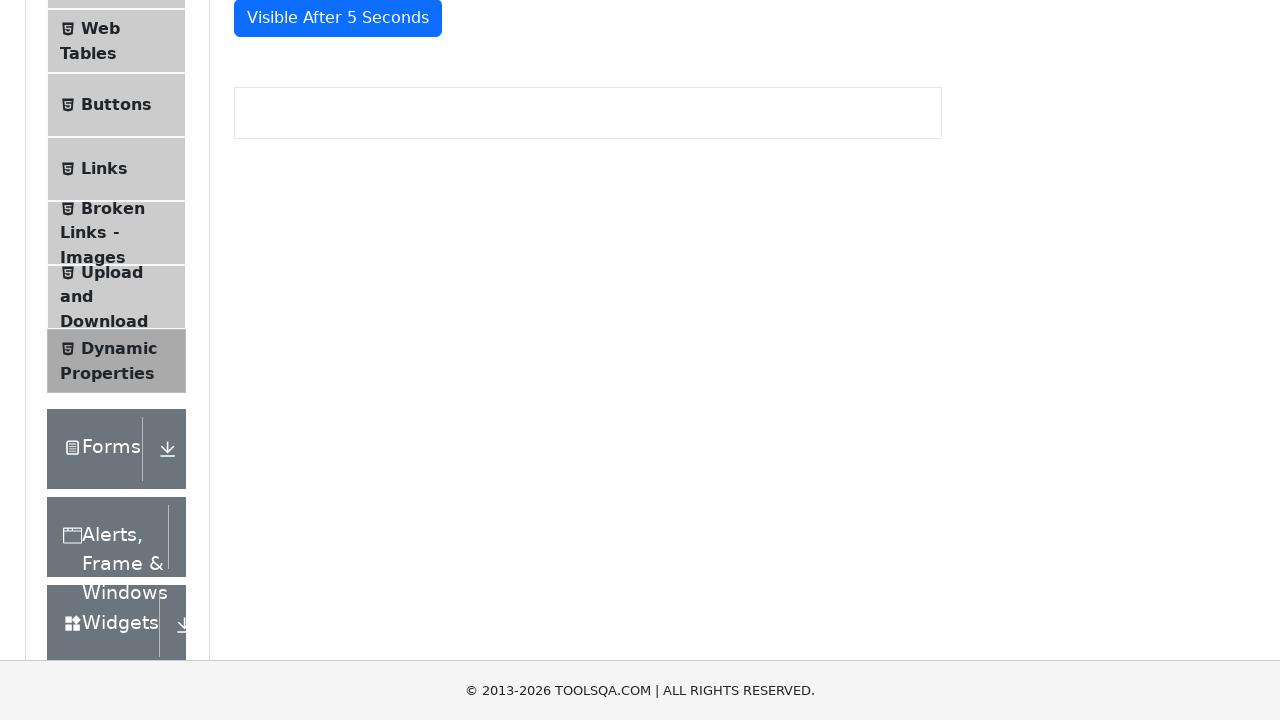

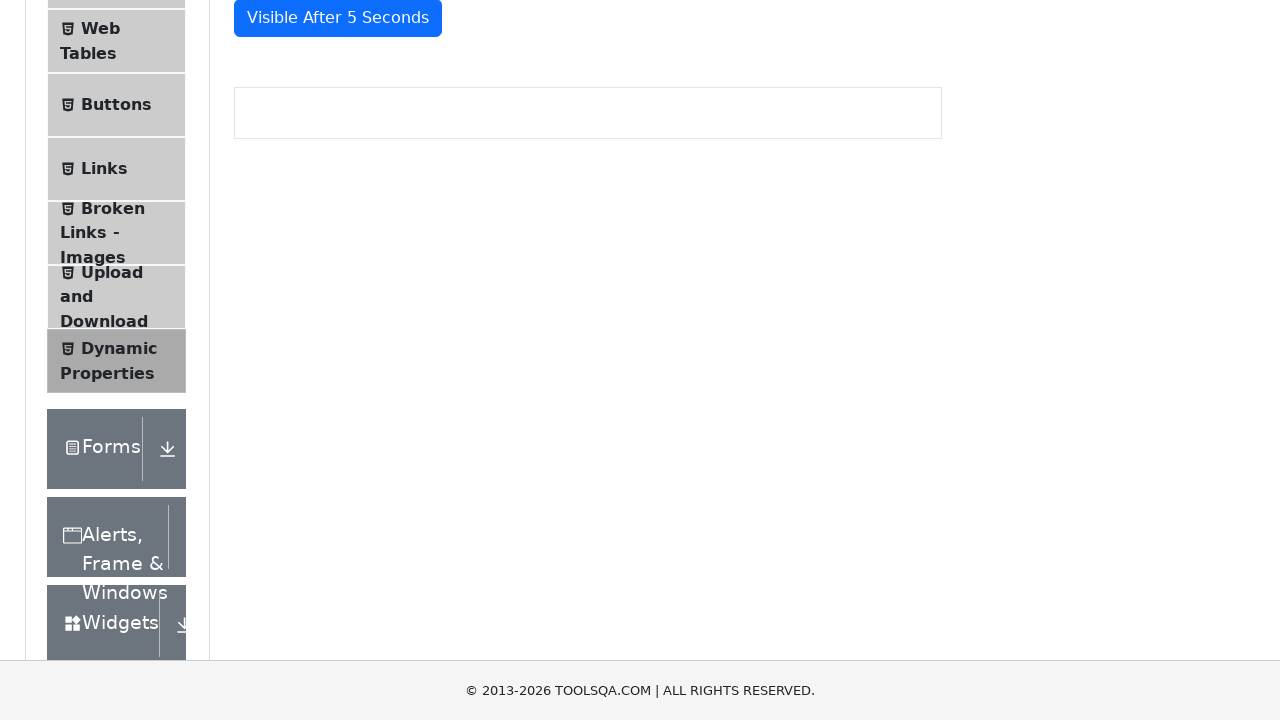